Automates filling and submitting a comprehensive registration form including personal details, date of birth, subjects, hobbies, file upload, address, and state/city selection

Starting URL: https://demoqa.com/automation-practice-form

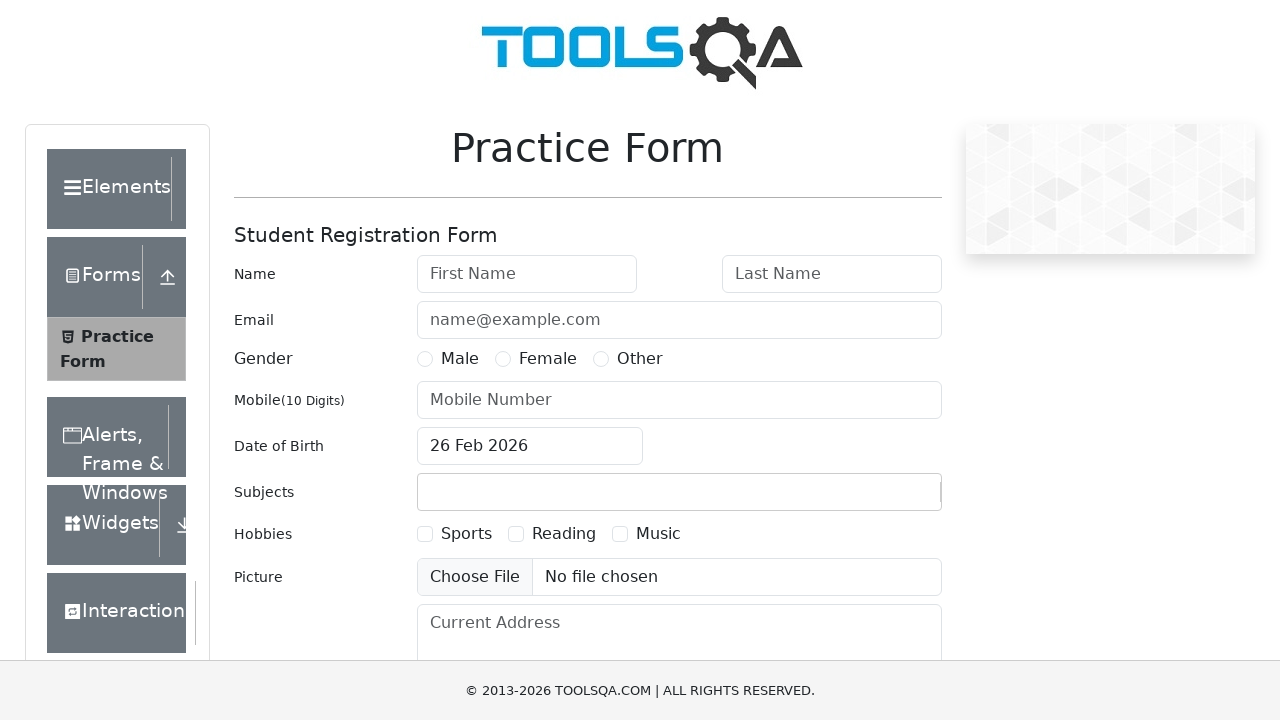

Filled first name field with 'John' on #firstName
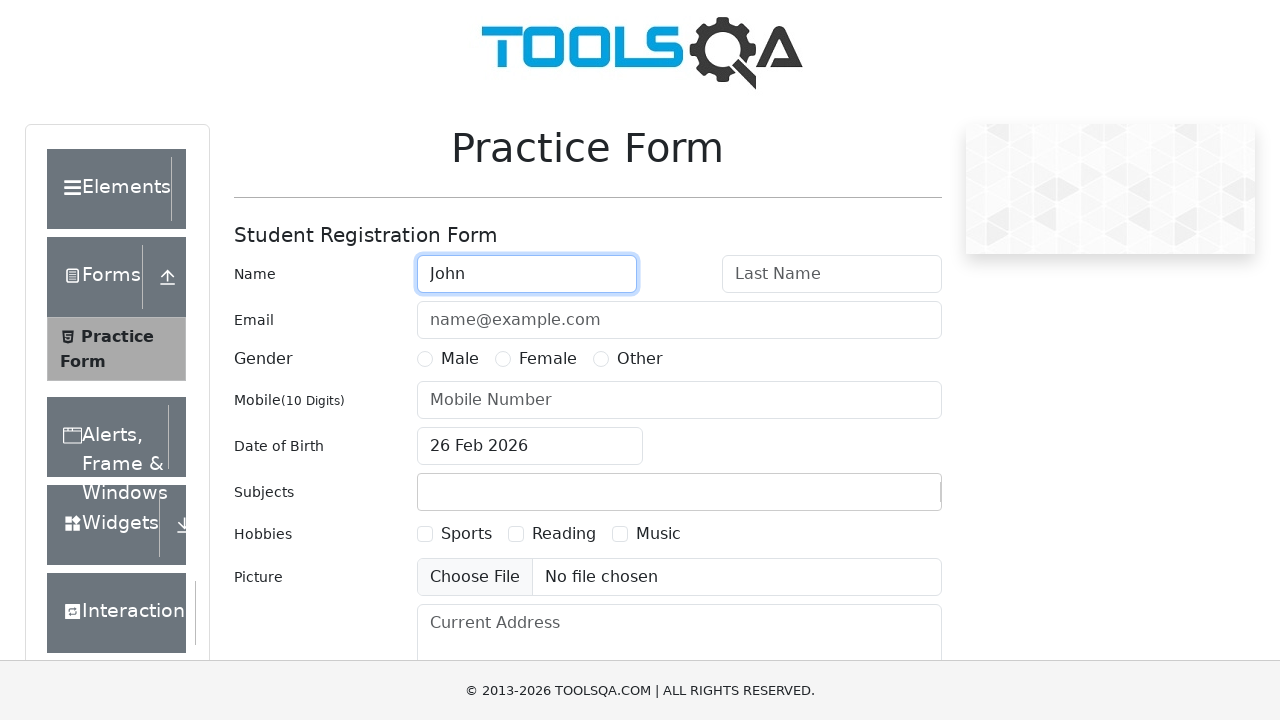

Filled last name field with 'Doe' on #lastName
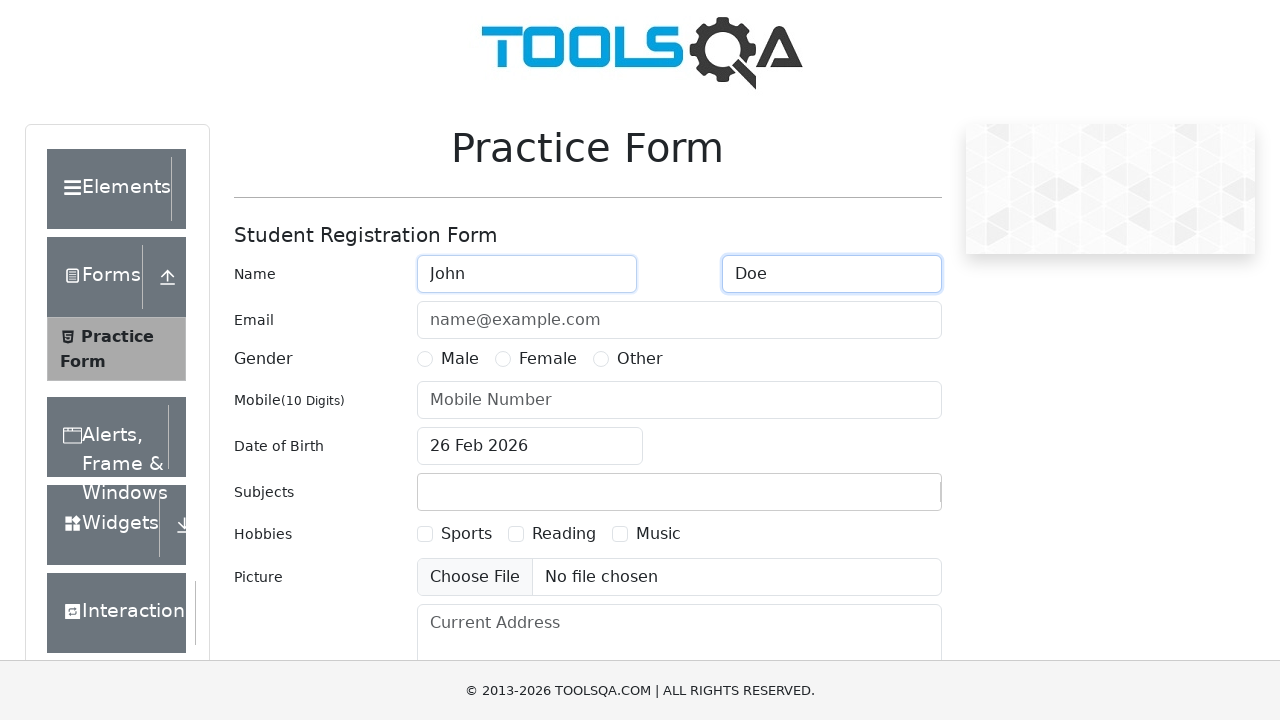

Filled email field with 'john.doe@example.com' on #userEmail
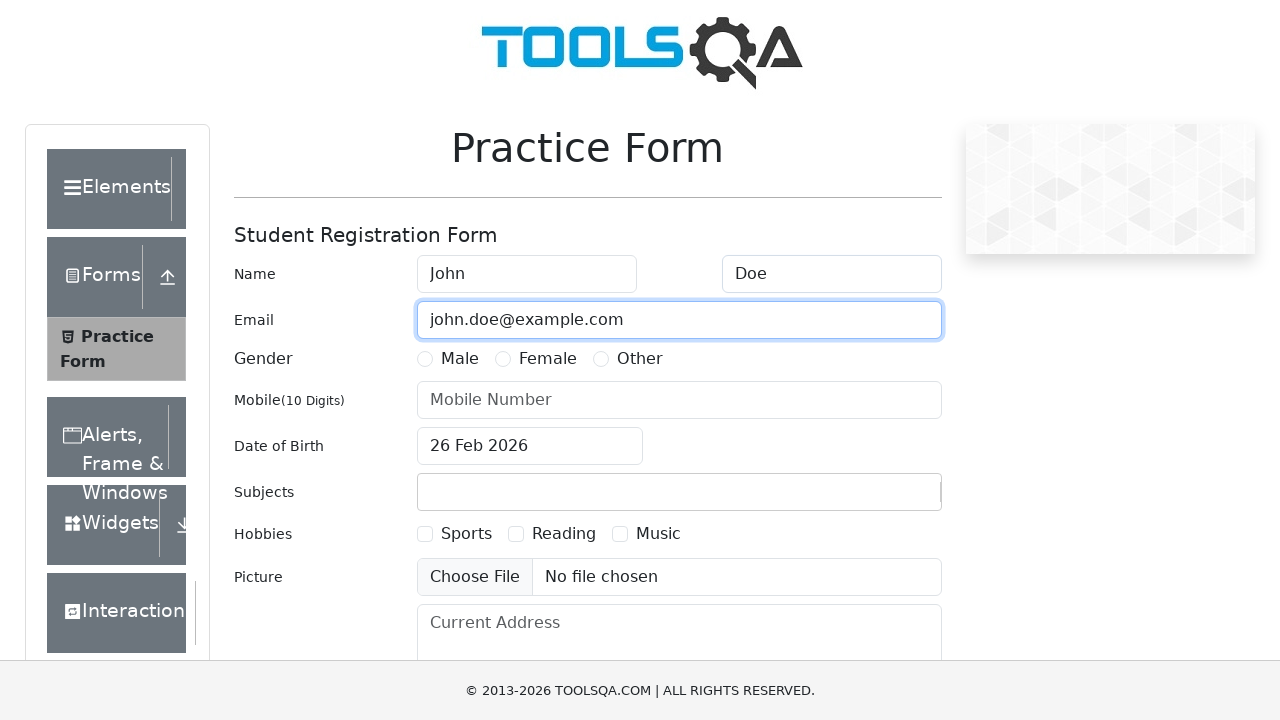

Filled mobile number field with '1234567890' on #userNumber
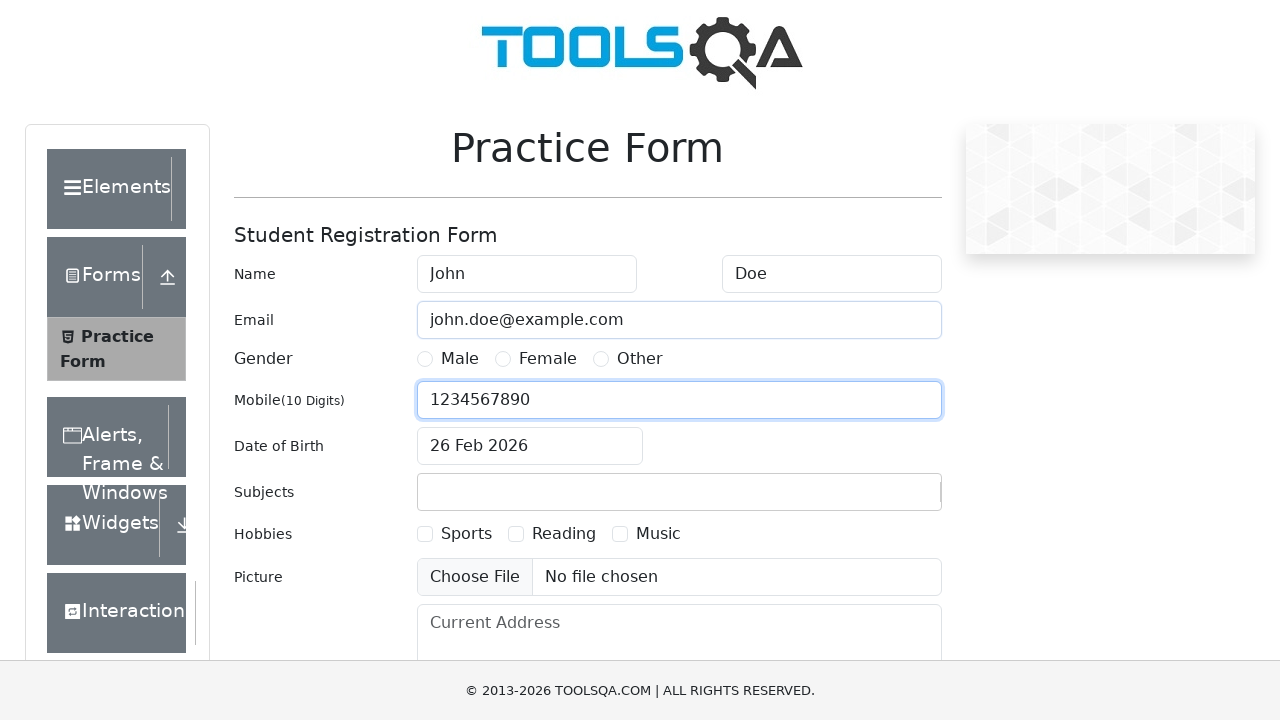

Selected gender as Male at (460, 359) on label[for='gender-radio-1']
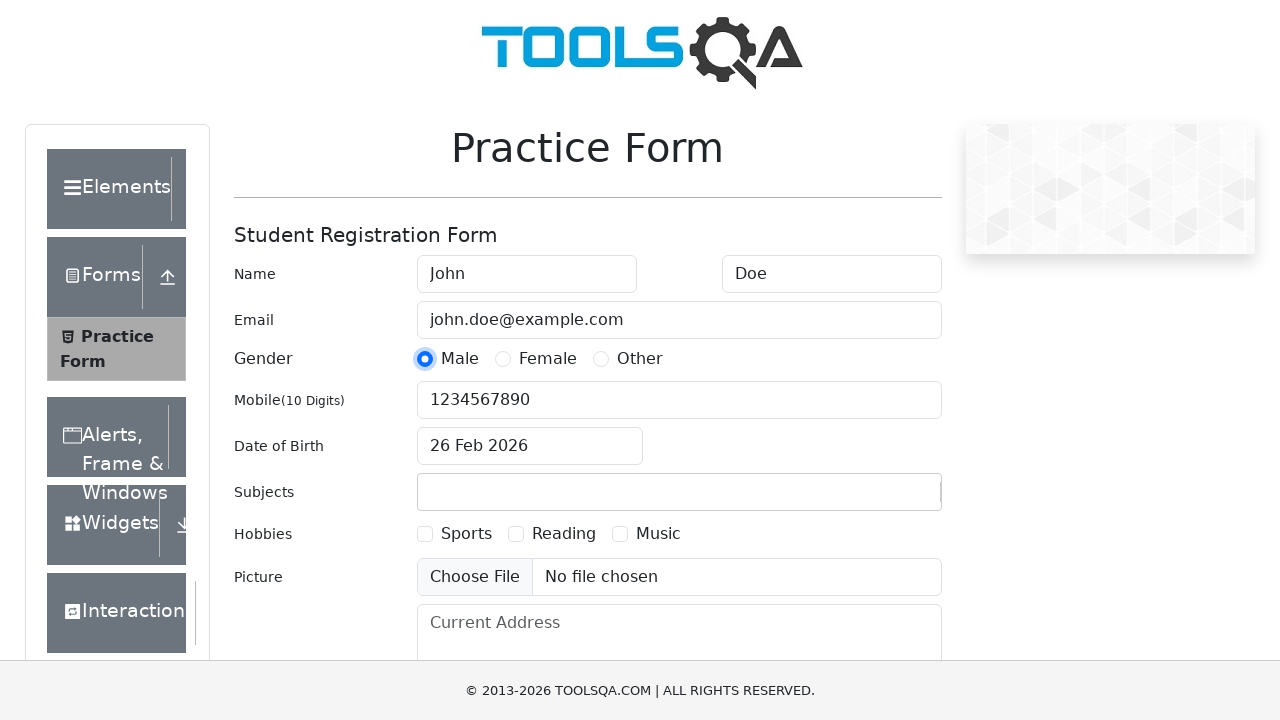

Clicked date of birth input field at (530, 446) on #dateOfBirthInput
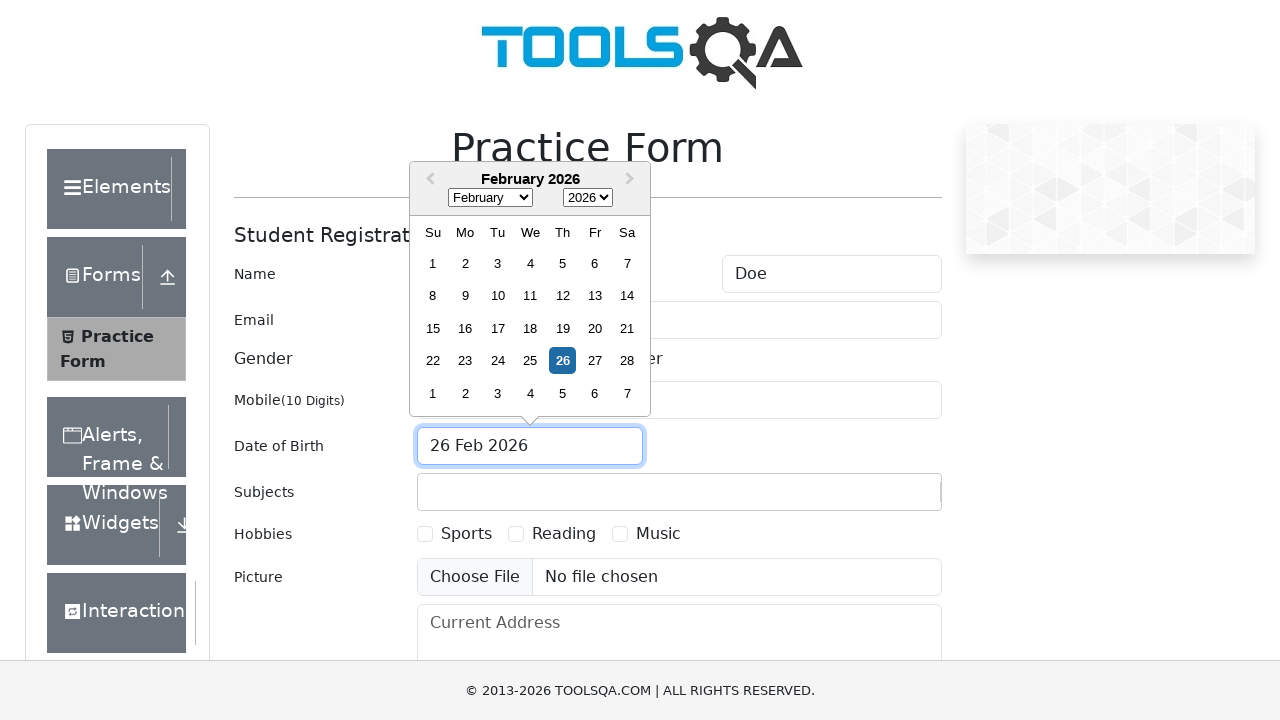

Selected January from month dropdown on .react-datepicker__month-select
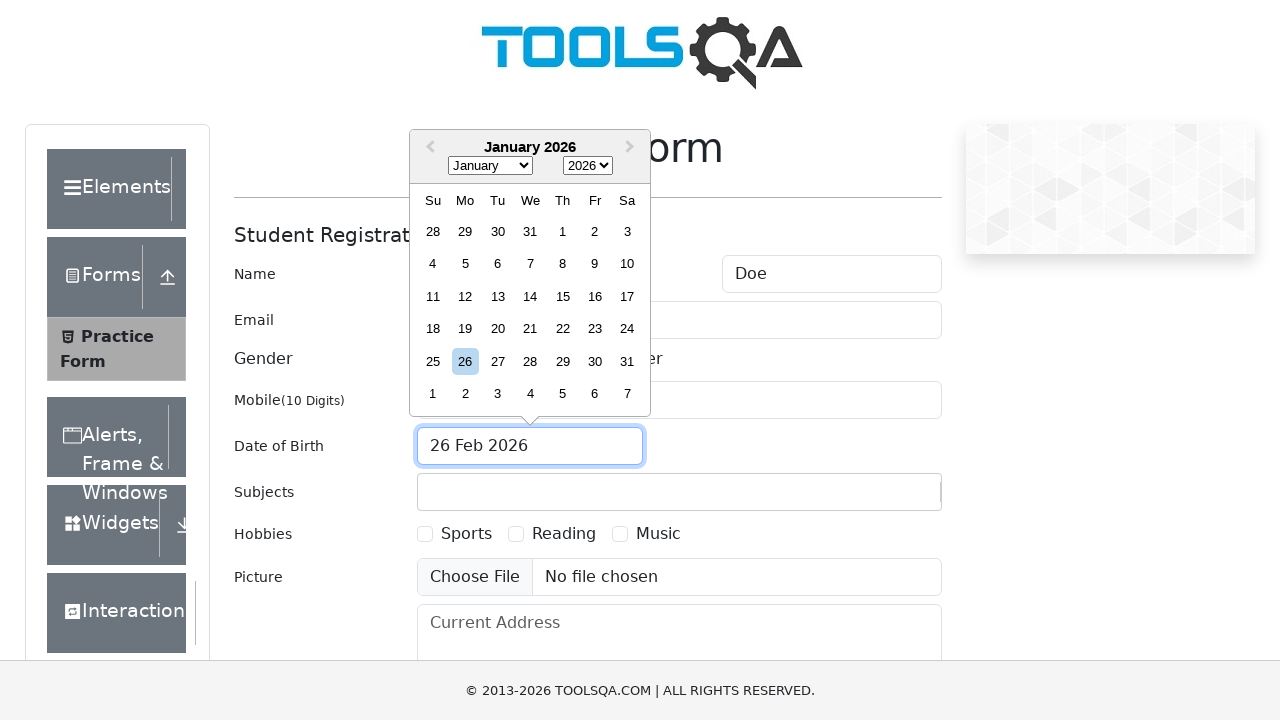

Selected 1990 from year dropdown on .react-datepicker__year-select
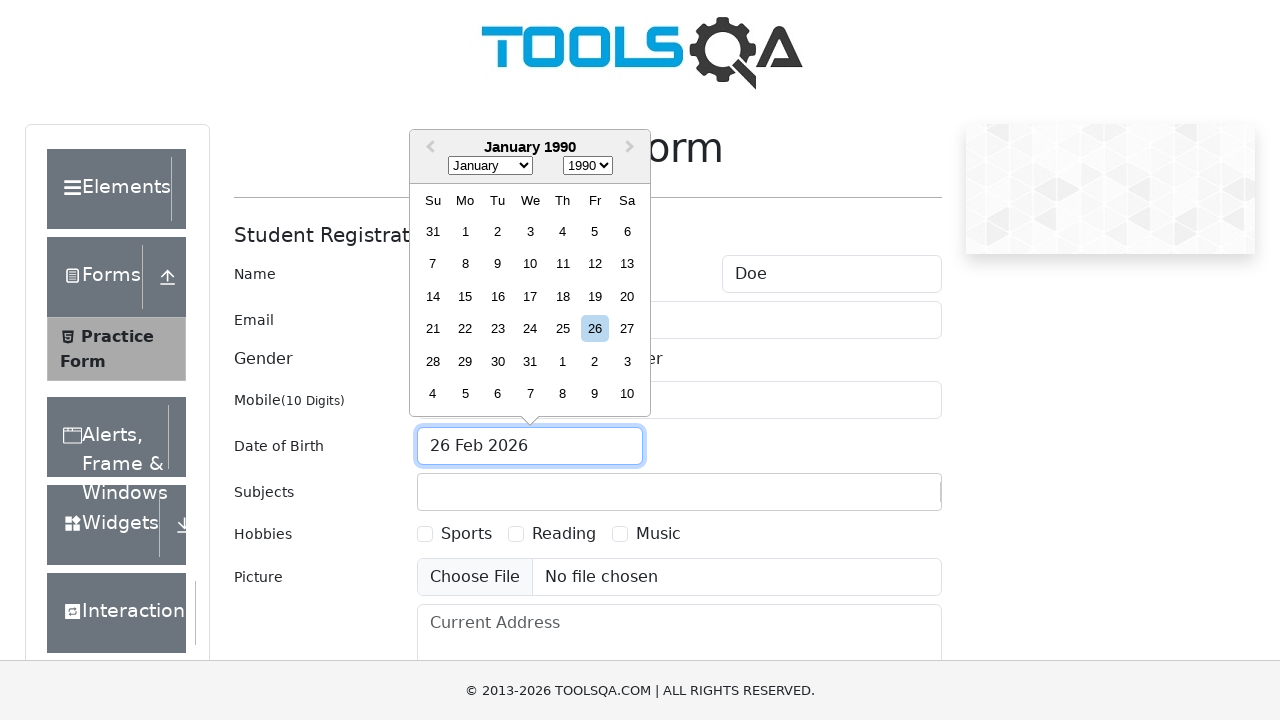

Selected day 15 from calendar at (465, 296) on xpath=//div[contains(@class,'react-datepicker__day') and text()='15']
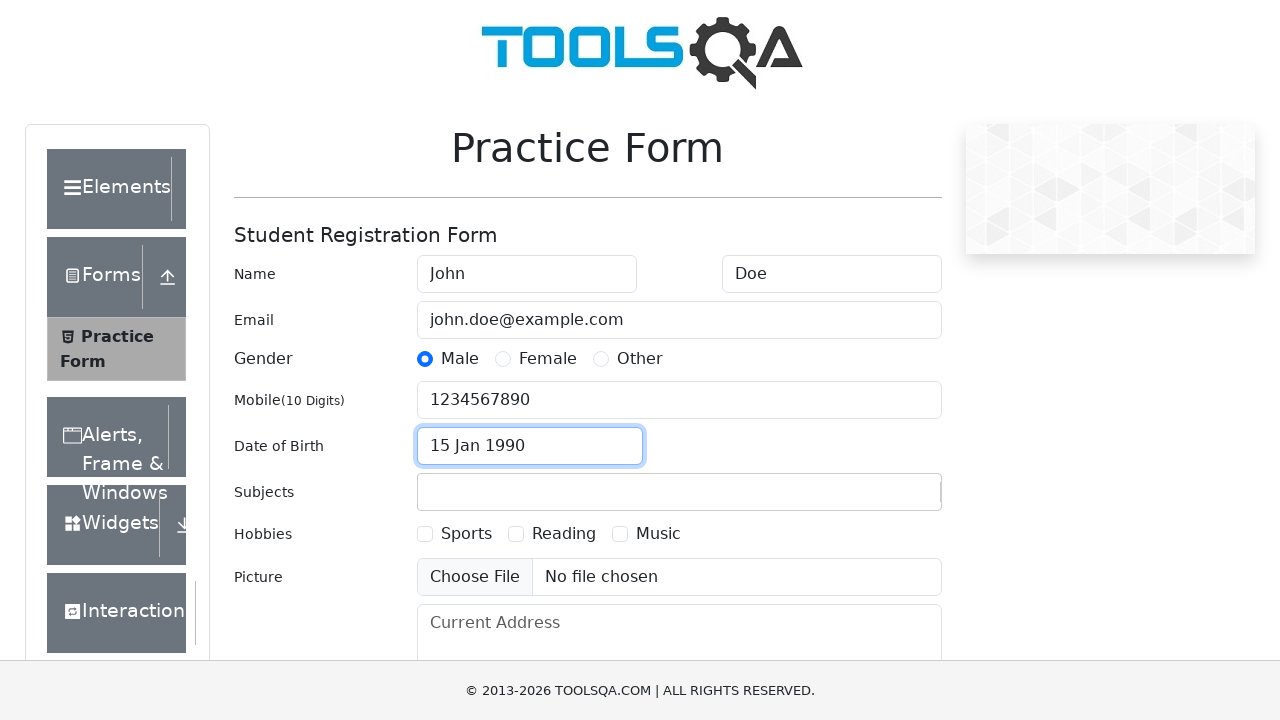

Filled subjects field with 'Computer Science' on #subjectsInput
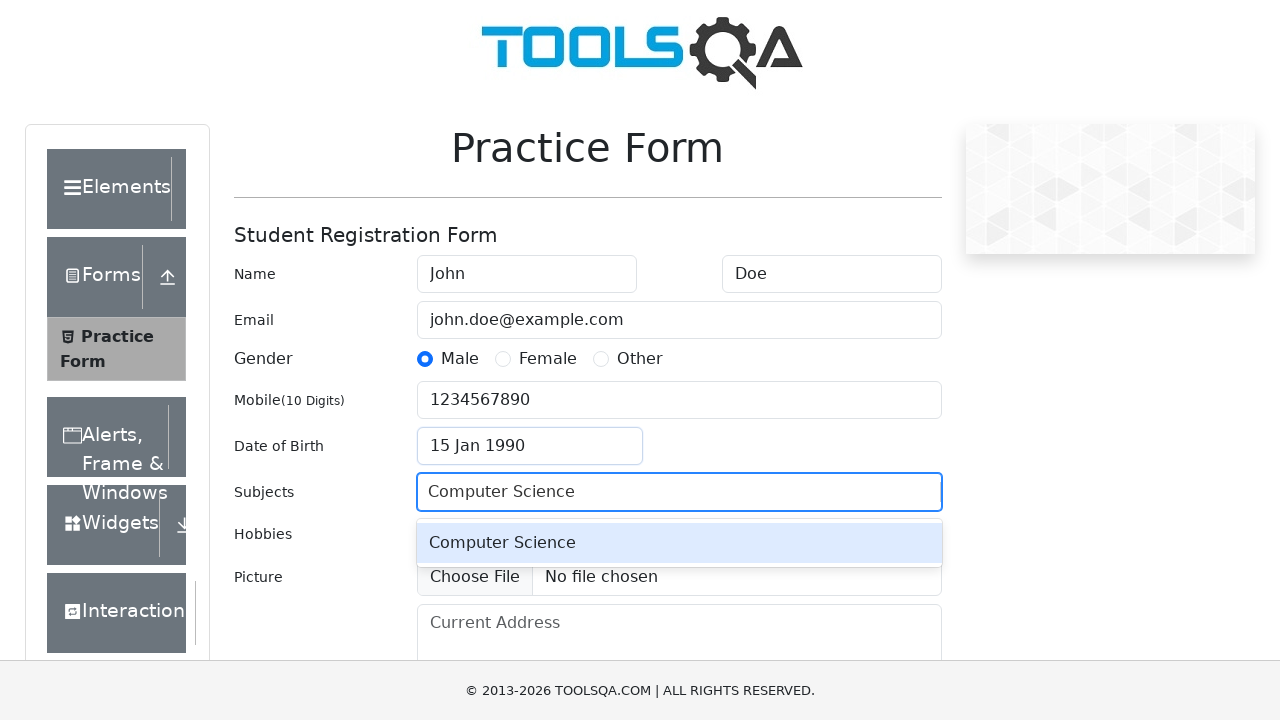

Pressed Tab to confirm subject selection on #subjectsInput
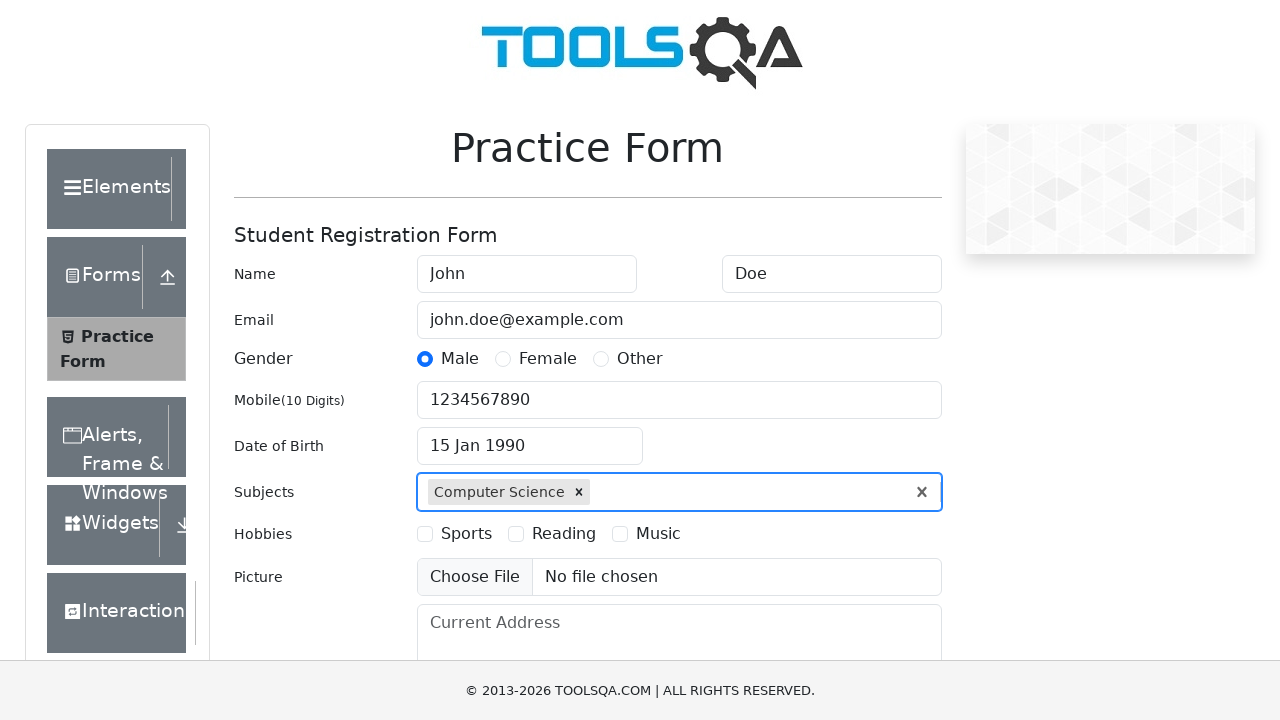

Selected Sports hobby at (466, 534) on label[for='hobbies-checkbox-1']
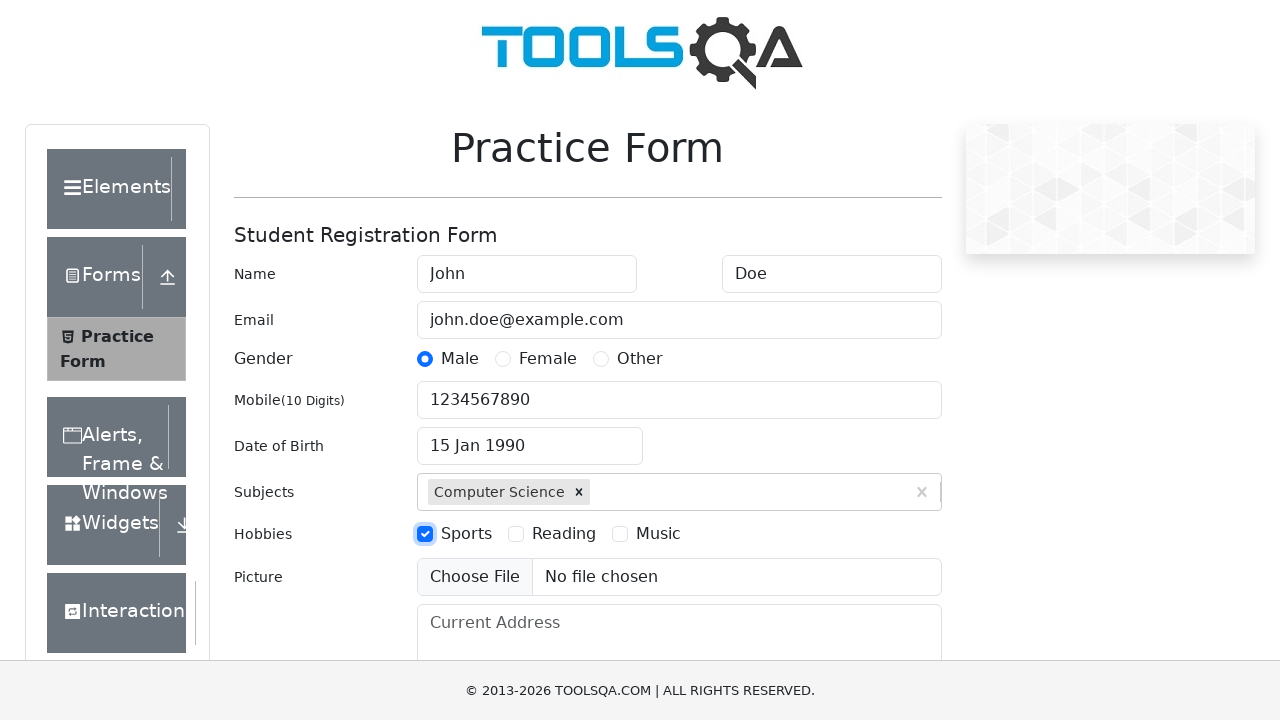

Selected Reading hobby at (564, 534) on label[for='hobbies-checkbox-2']
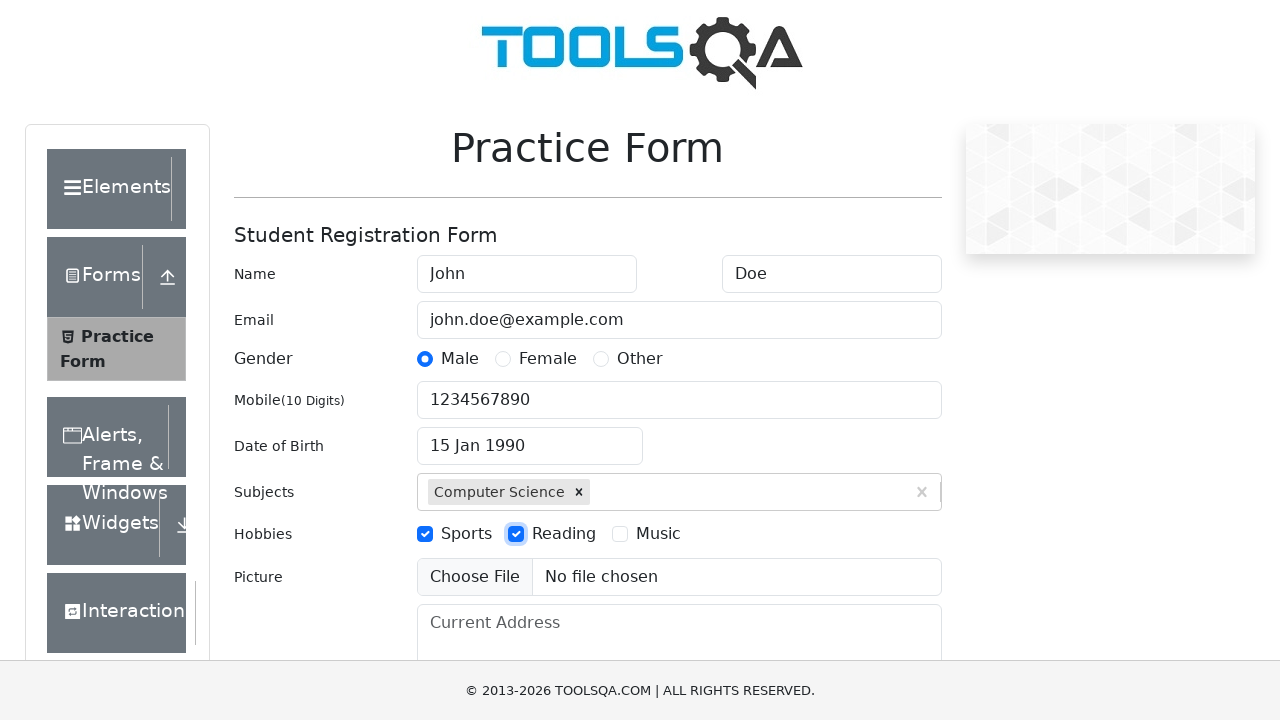

Filled current address with '123 Test Street, Test City' on #currentAddress
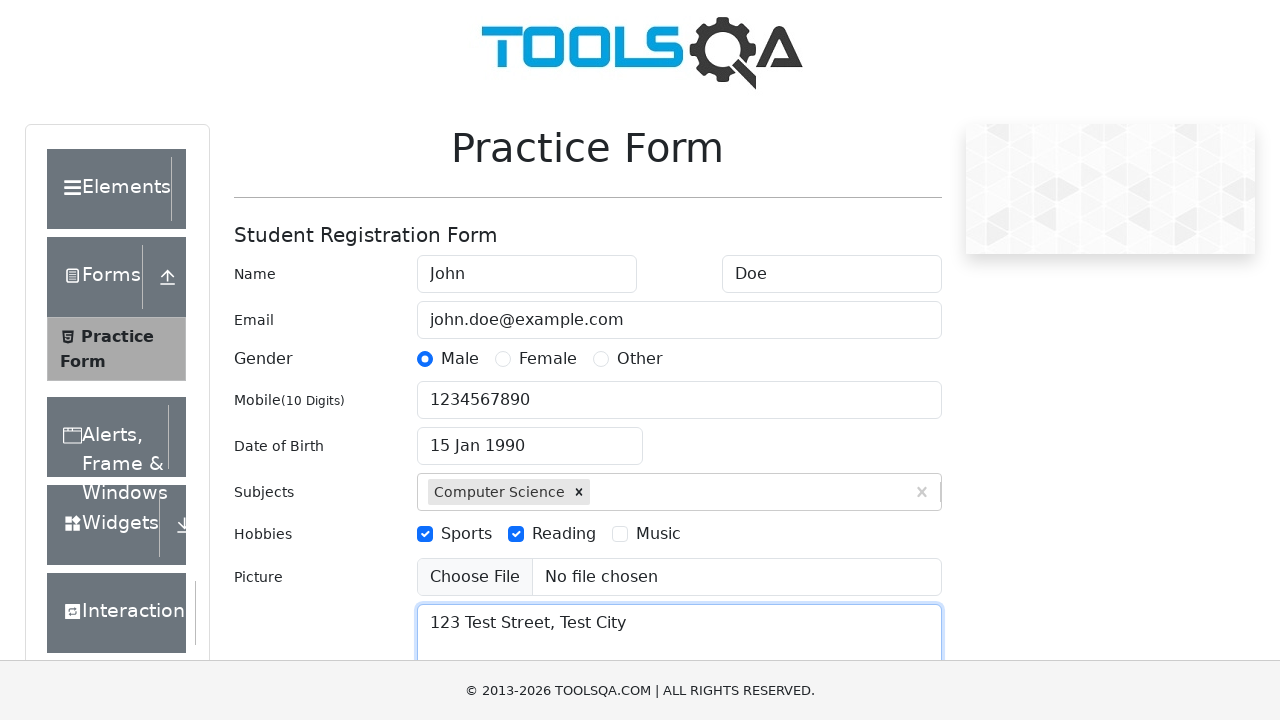

Scrolled to state section for visibility
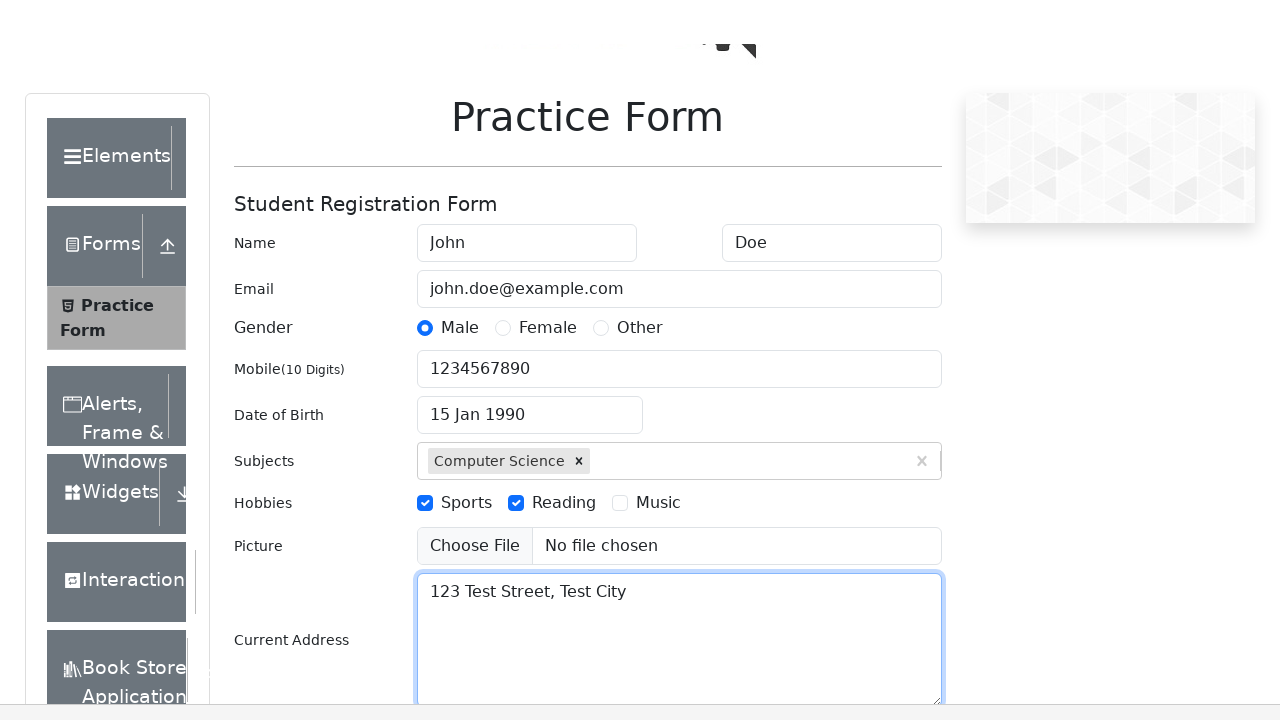

Clicked state dropdown at (527, 437) on #state
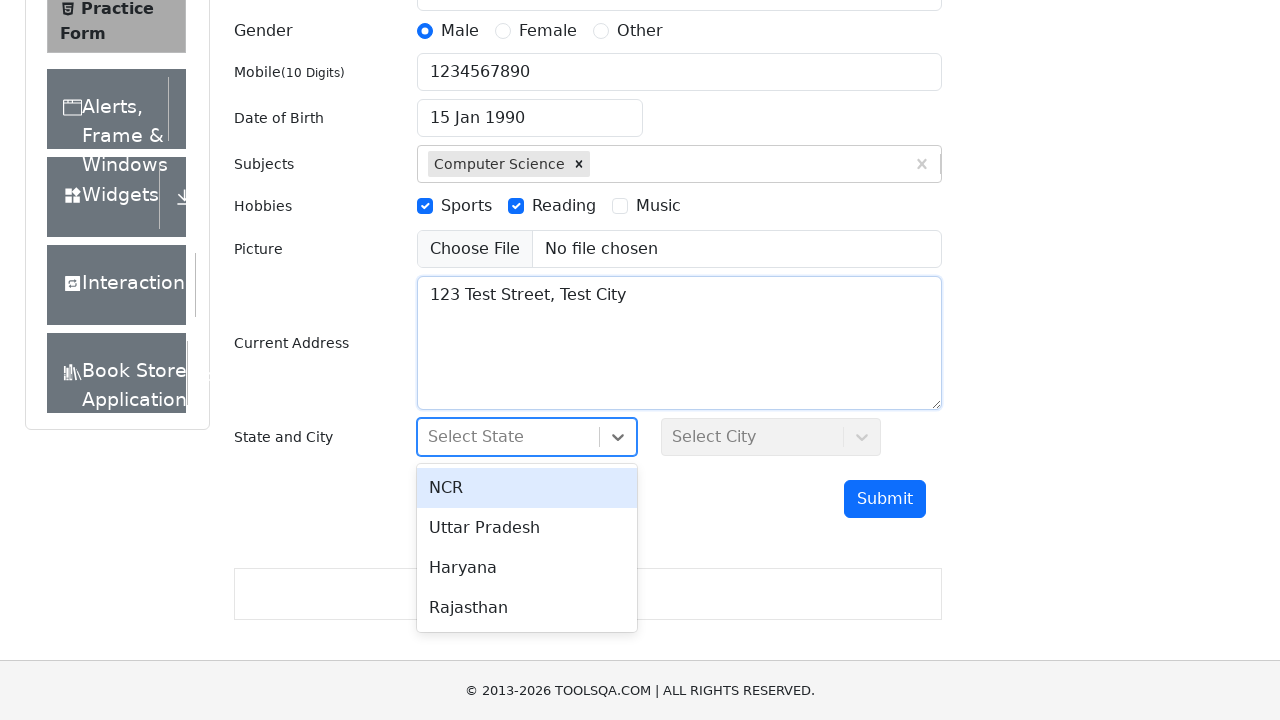

Typed 'NCR' in state input field on #state input
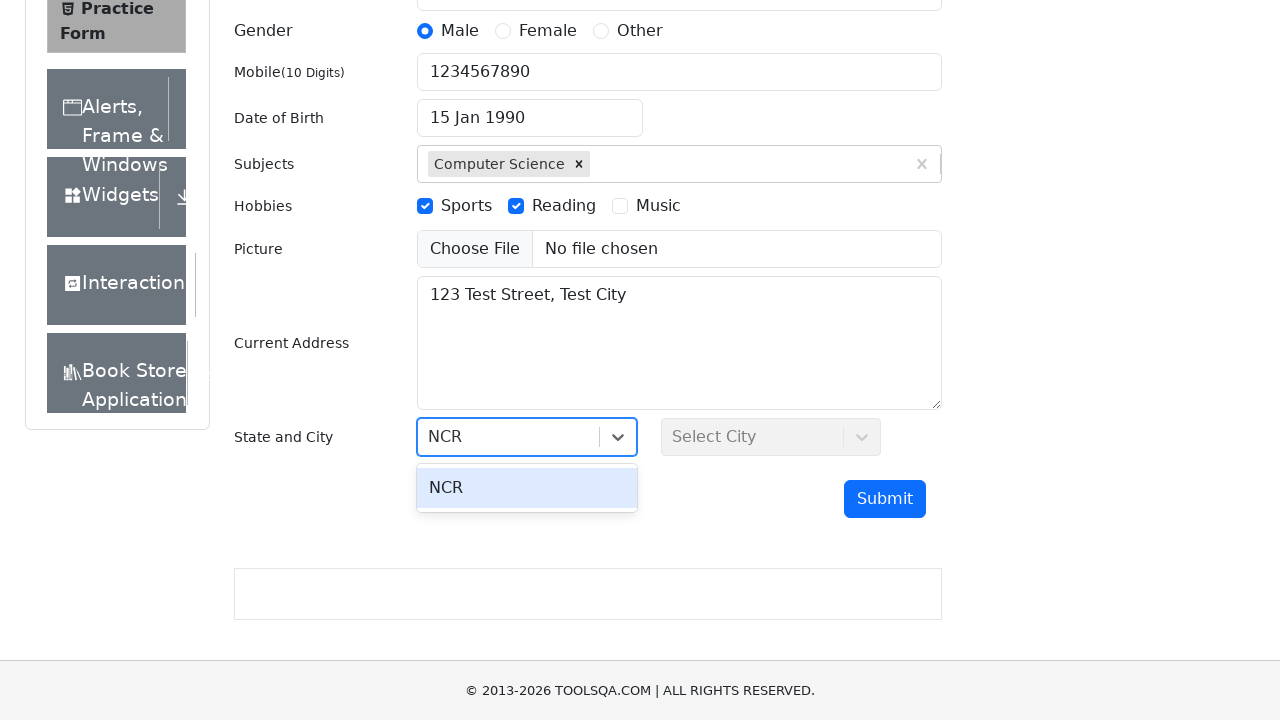

Pressed Enter to confirm state selection on #state input
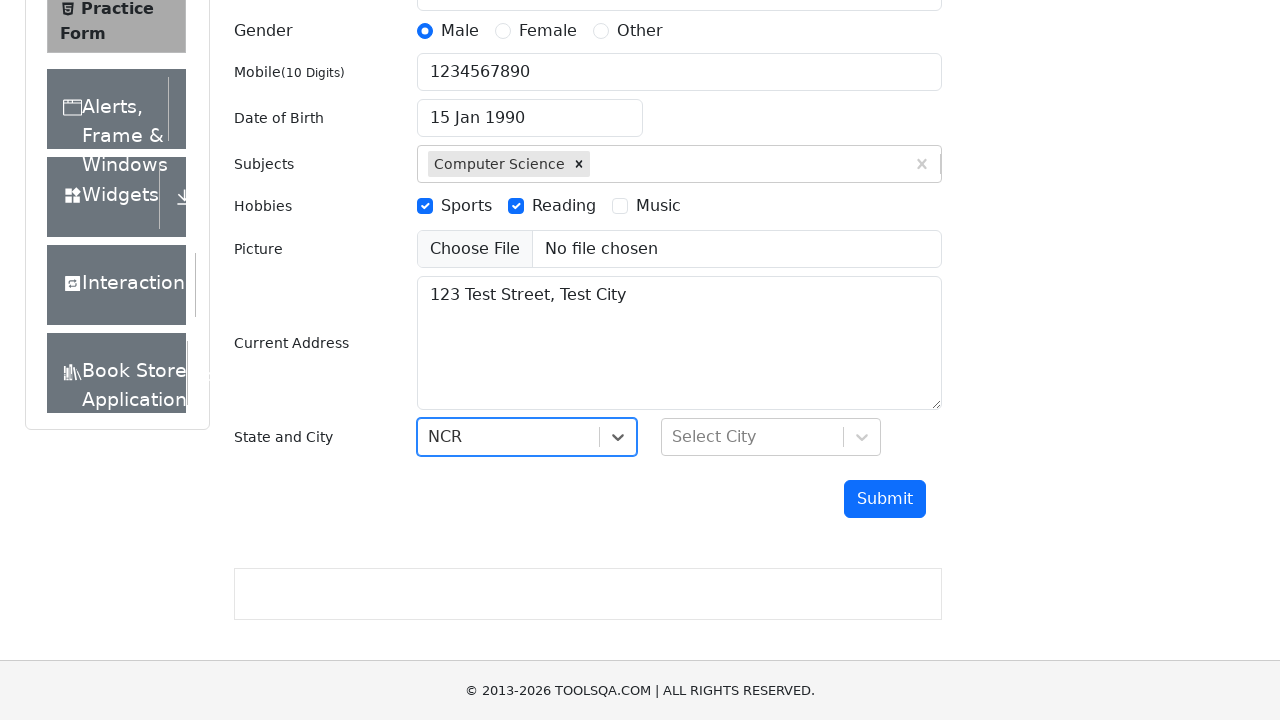

Waited 500ms for city dropdown to populate
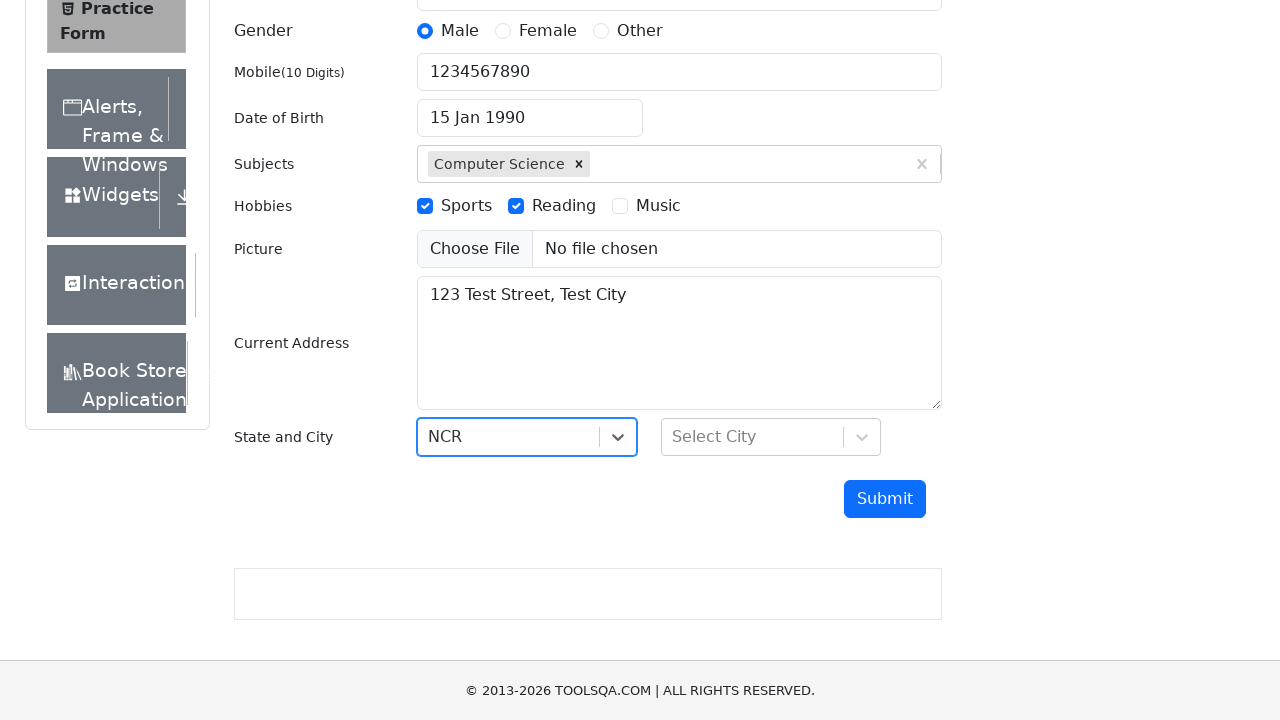

Clicked city dropdown at (771, 437) on #city
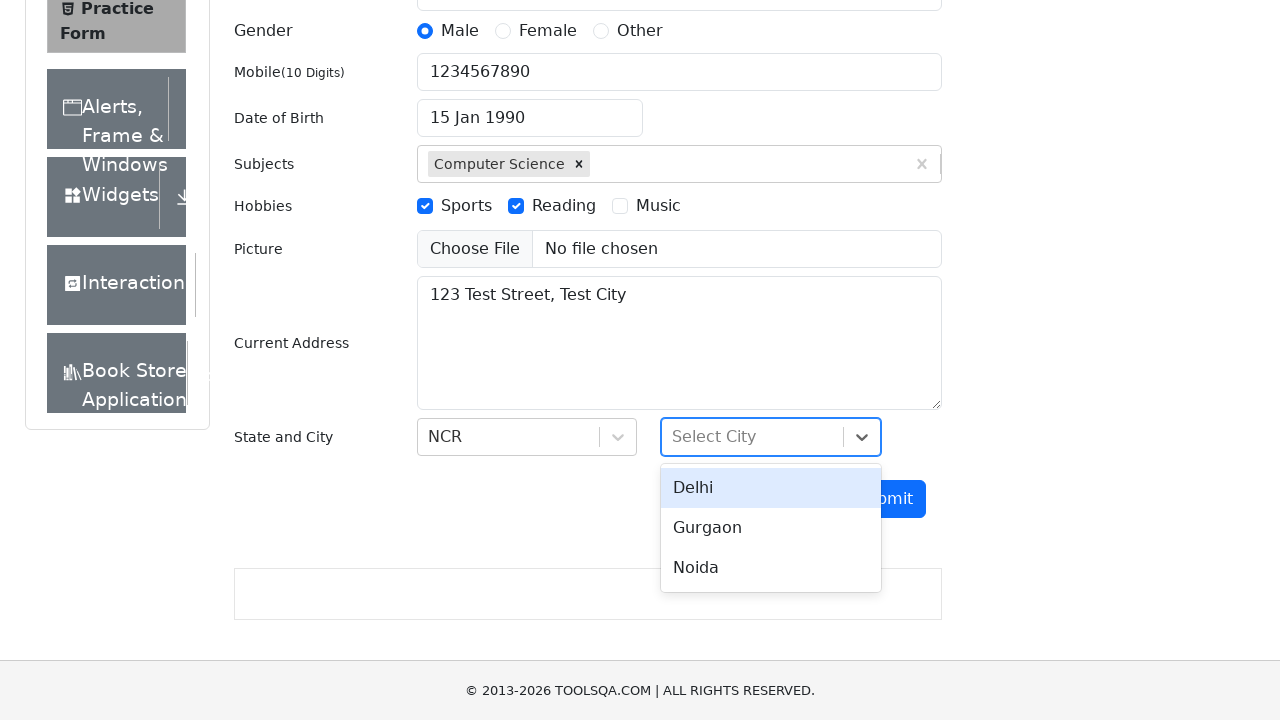

Typed 'Delhi' in city input field on #city input
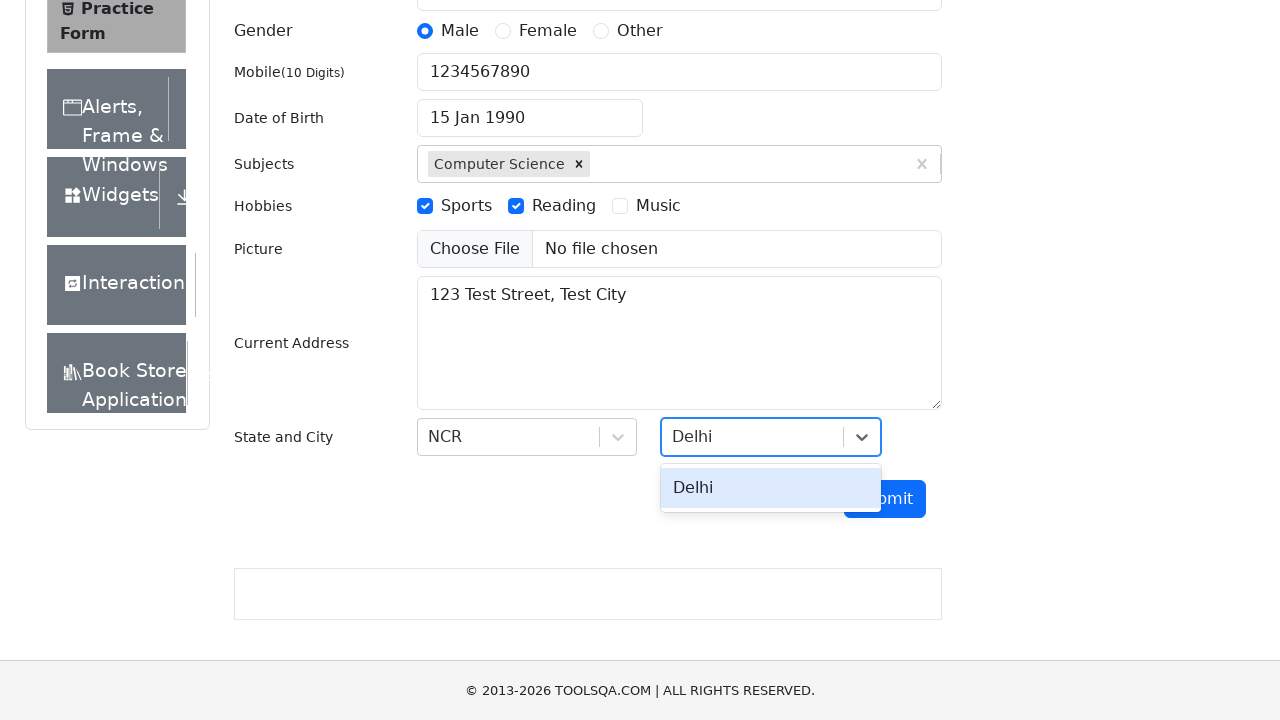

Pressed Enter to confirm city selection on #city input
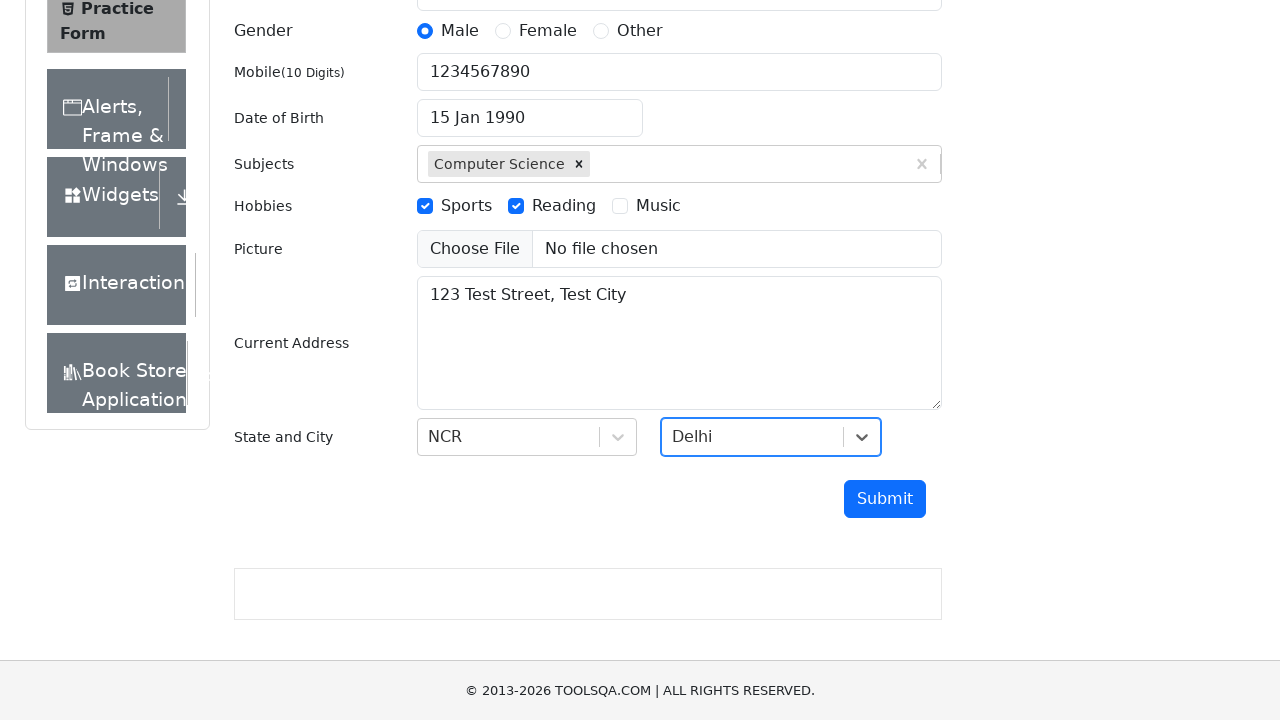

Scrolled to submit button for visibility
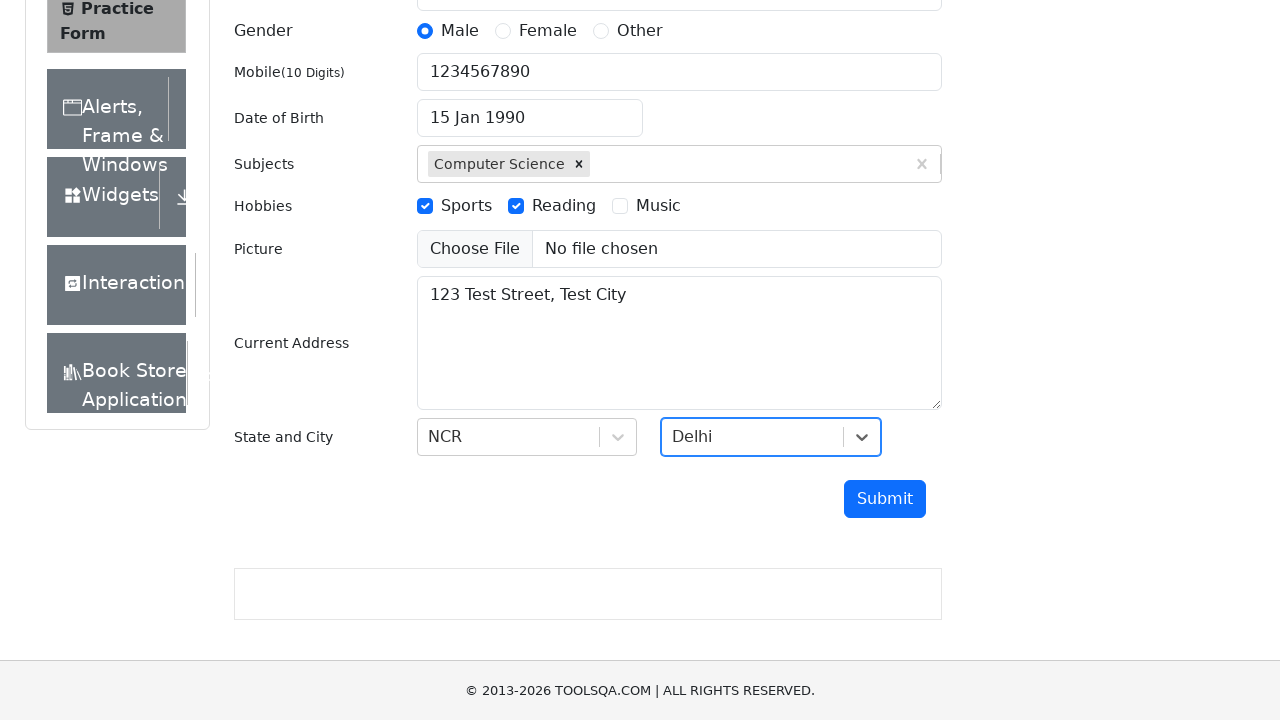

Clicked submit button to complete registration at (885, 499) on #submit
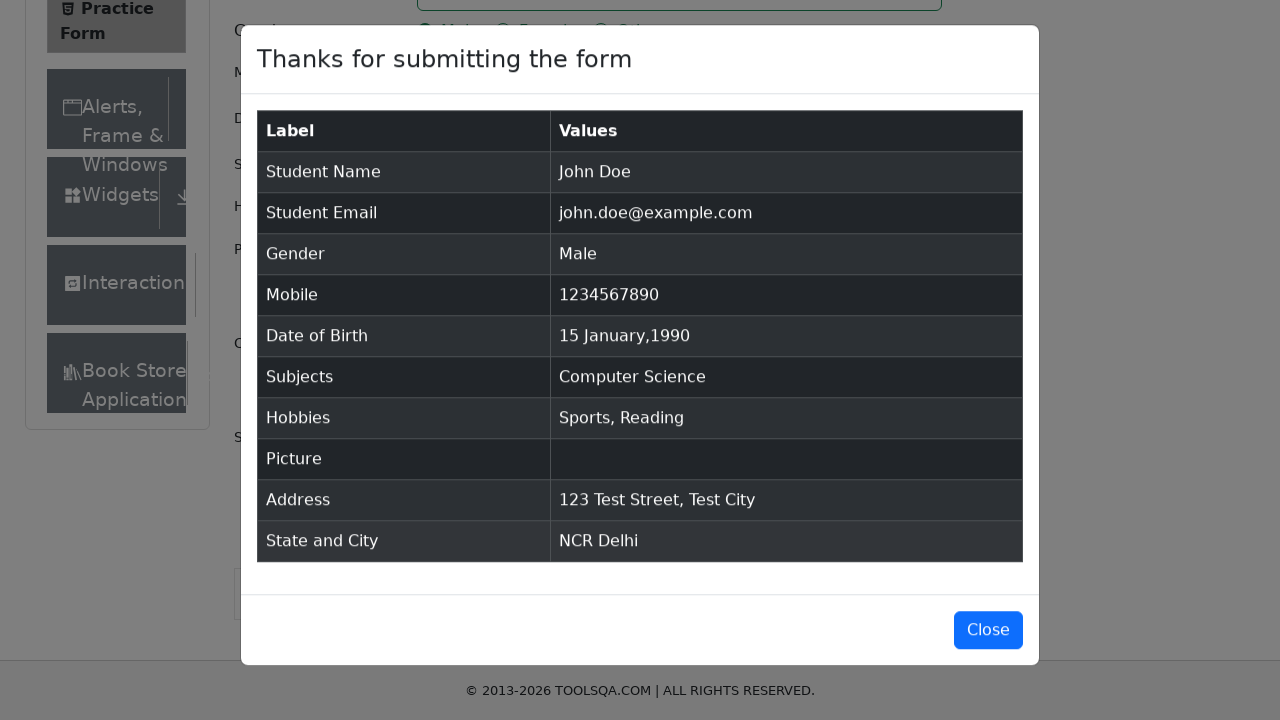

Success modal appeared after form submission
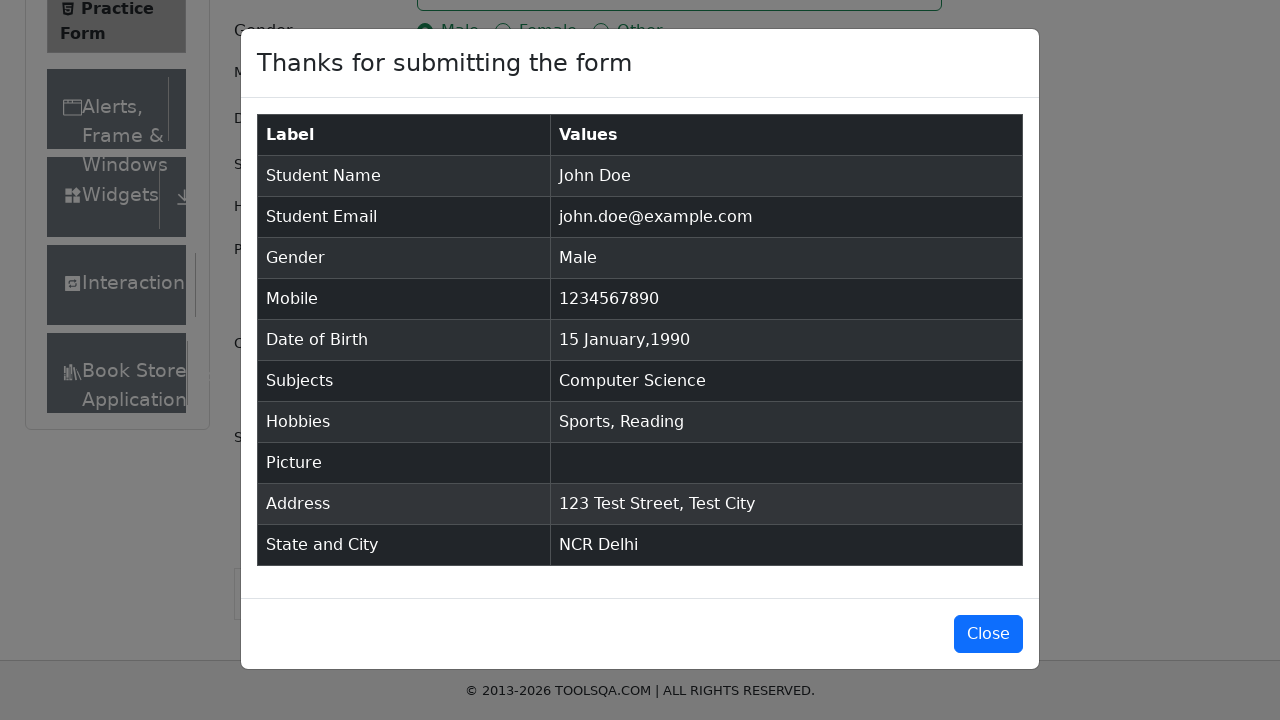

Closed success modal at (988, 634) on #closeLargeModal
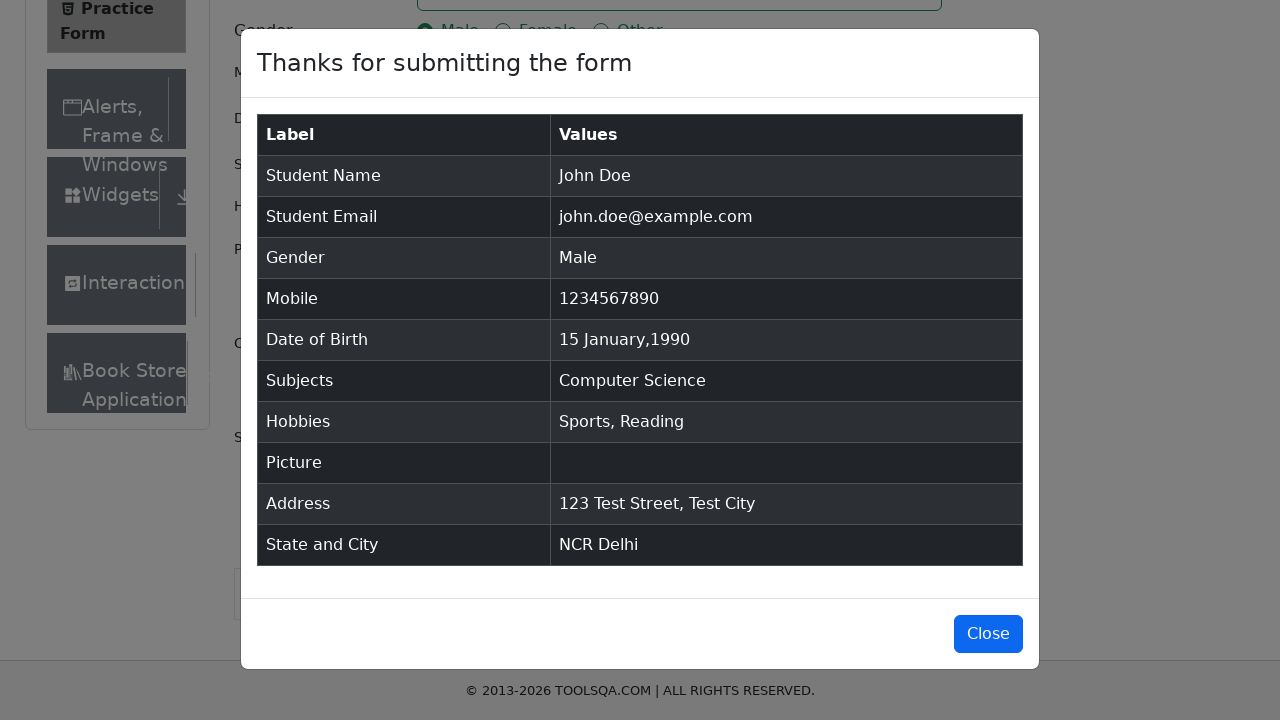

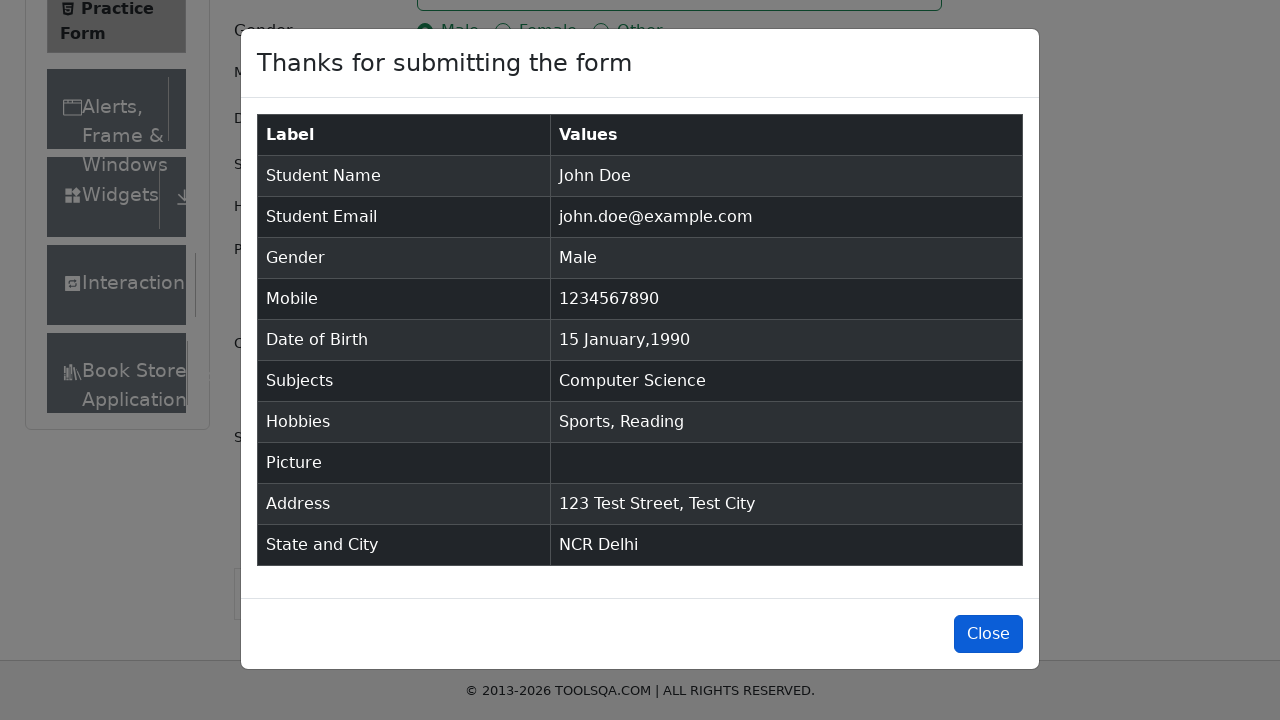